Tests that the clear button is clickable on the calculator

Starting URL: https://testsheepnz.github.io/BasicCalculator

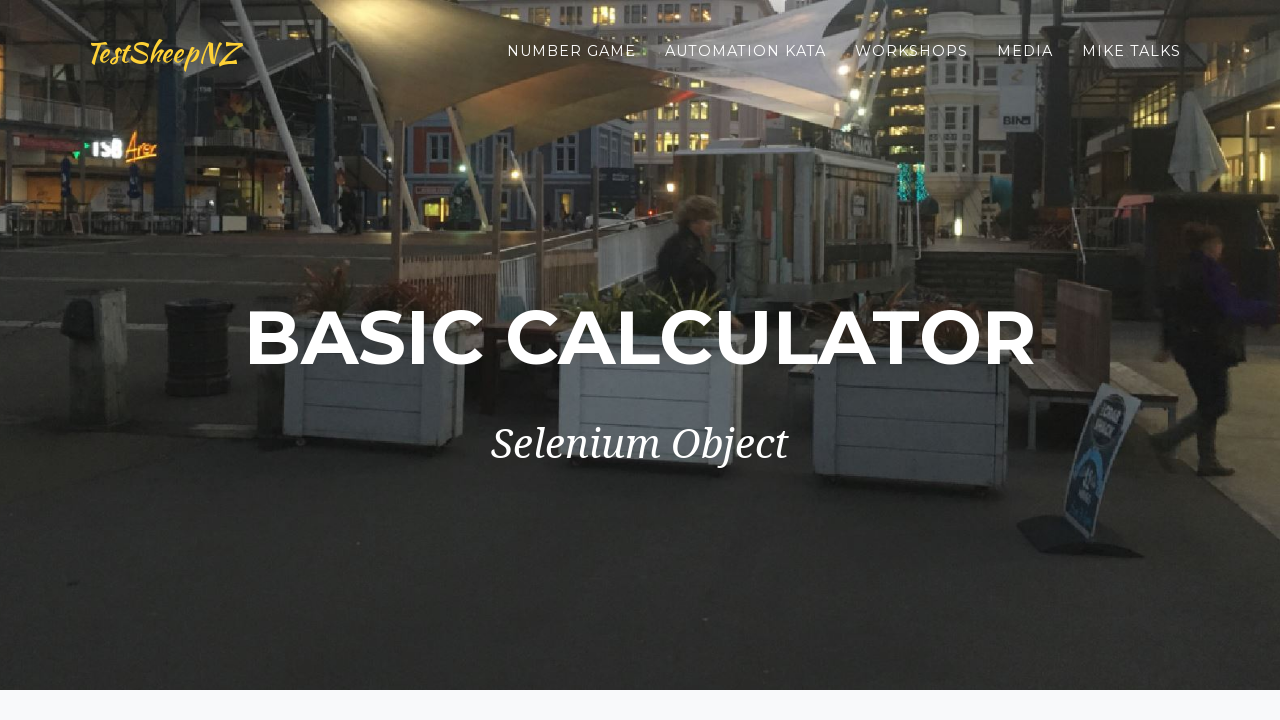

Selected 'Prototype' build version from dropdown on #selectBuild
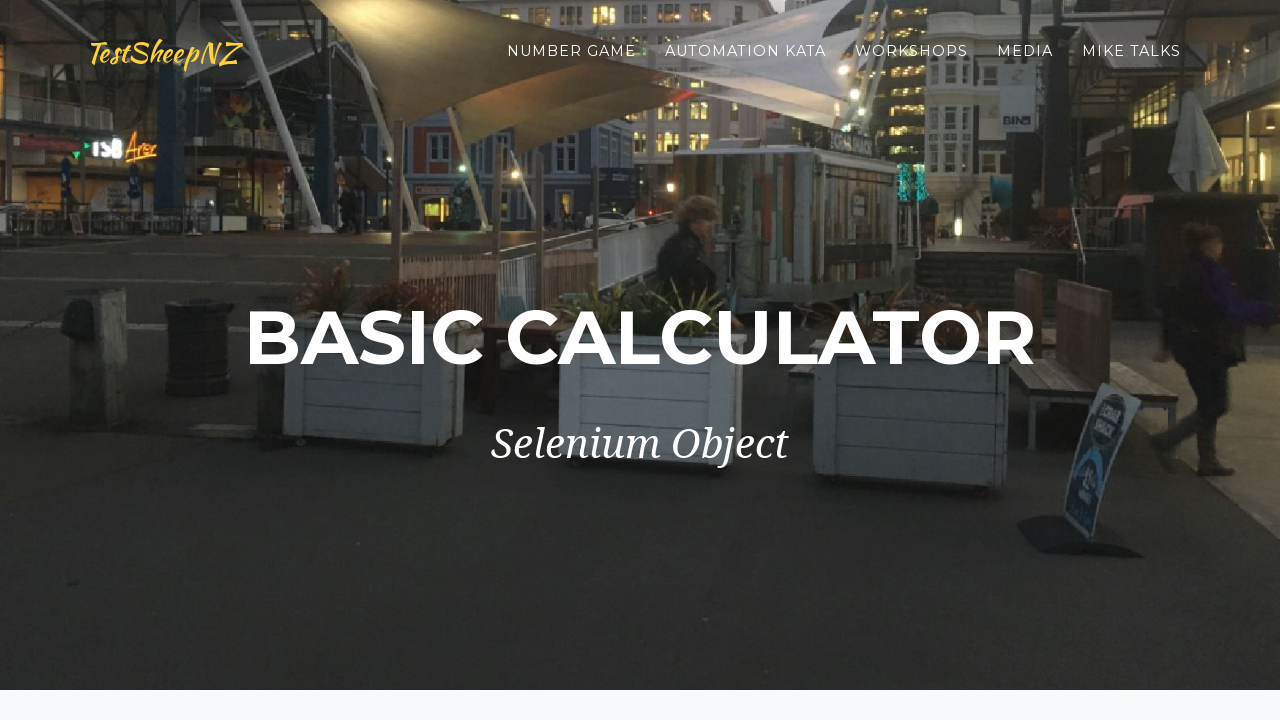

Clicked the clear button at (404, 485) on #clearButton
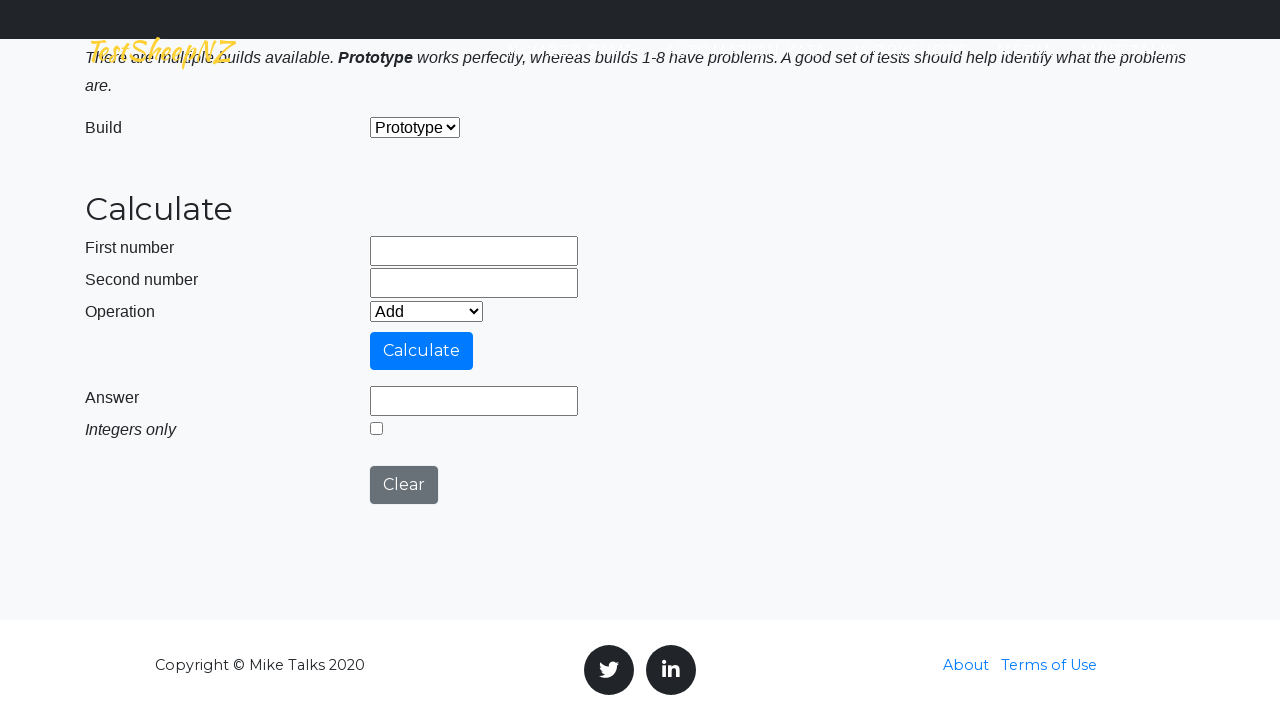

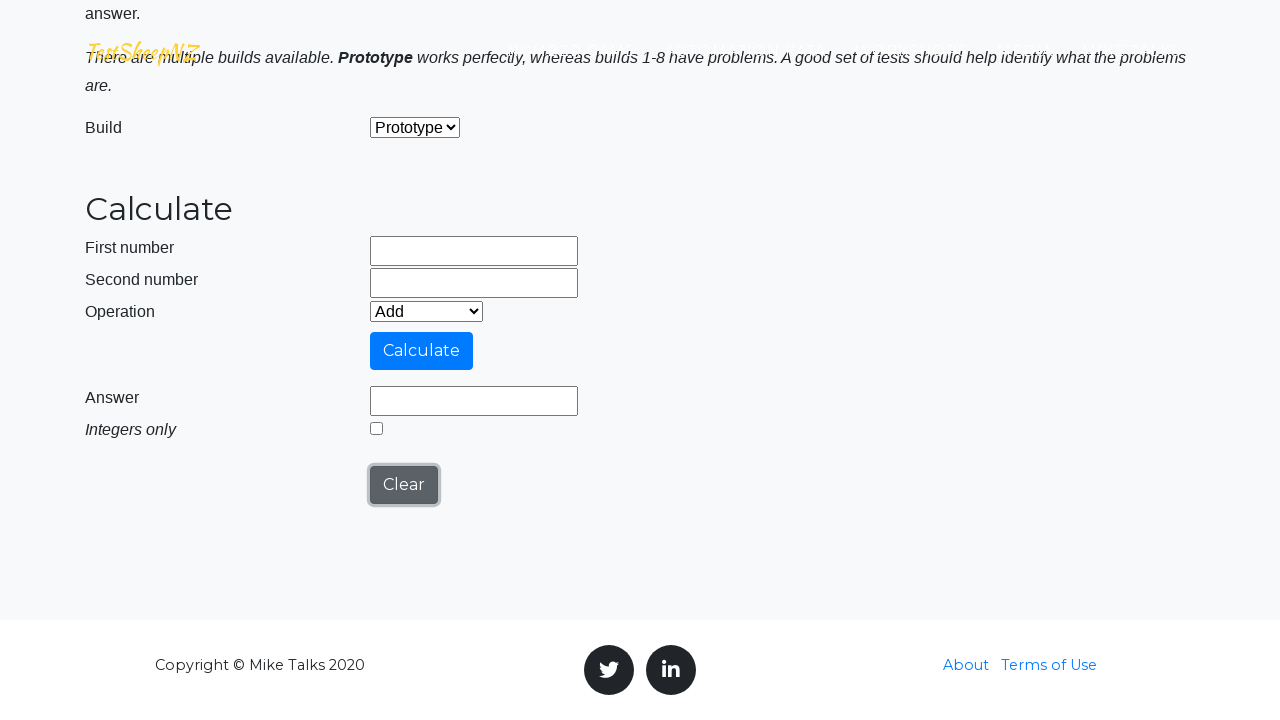